Tests opting out of A/B tests by setting the opt-out cookie on the homepage before navigating to the A/B test page.

Starting URL: http://the-internet.herokuapp.com

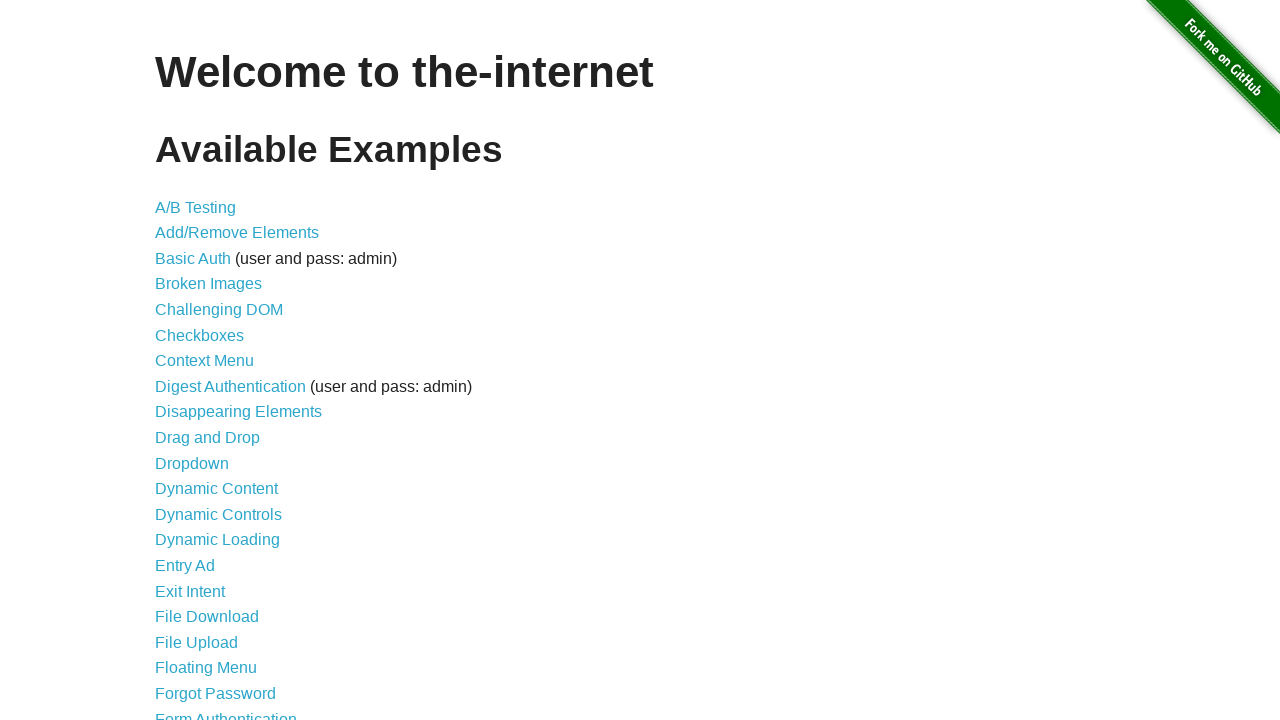

Added optimizelyOptOut cookie to opt out of A/B tests
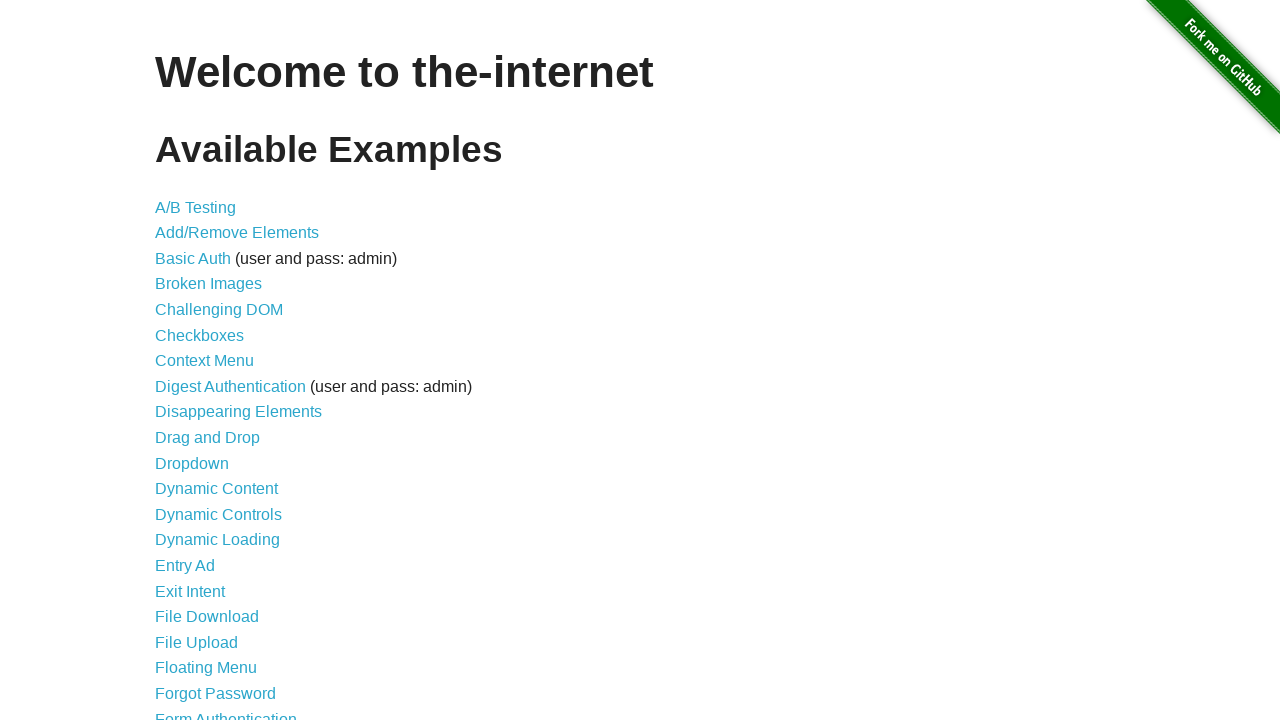

Navigated to A/B test page
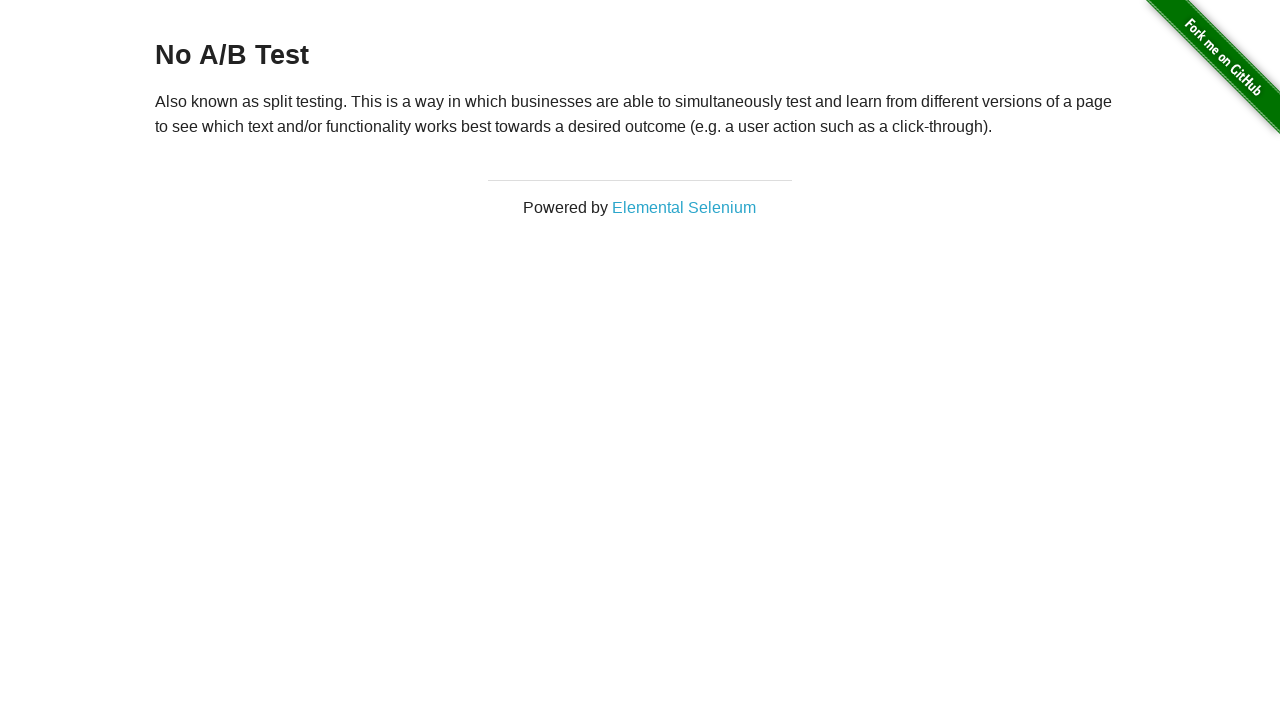

Retrieved heading text from A/B test page
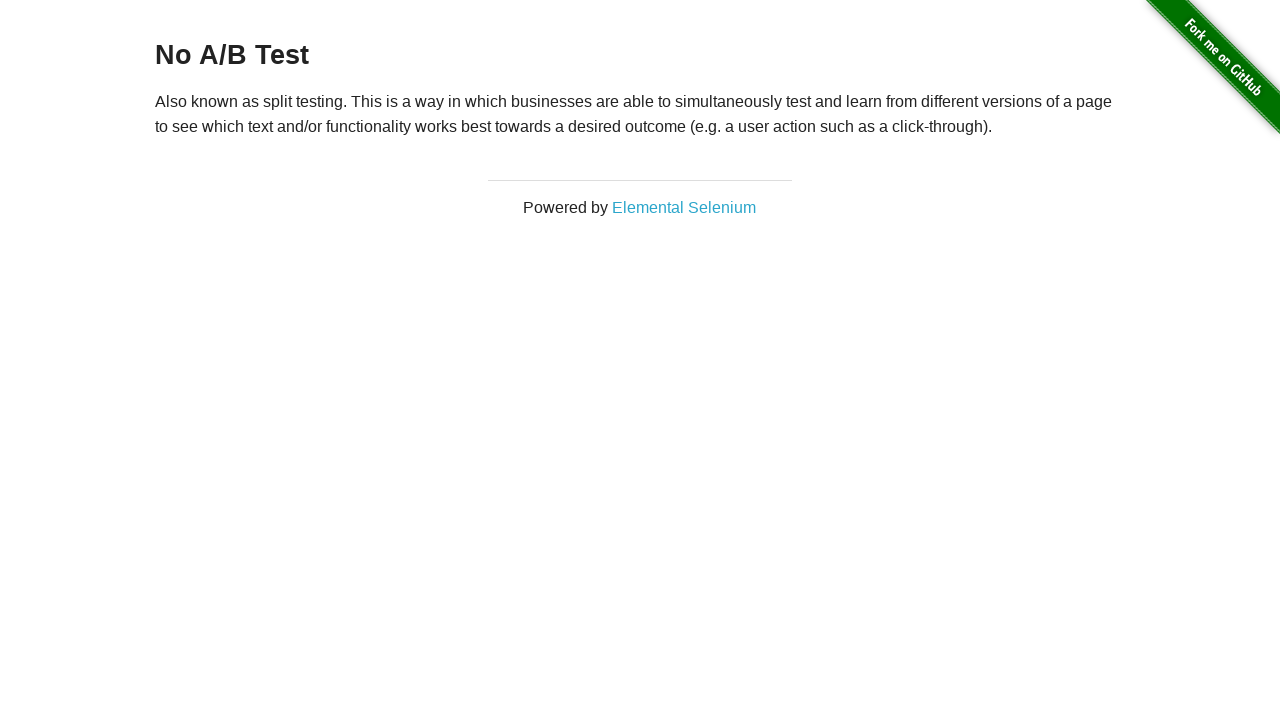

Verified heading text equals 'No A/B Test' - opt-out cookie is working
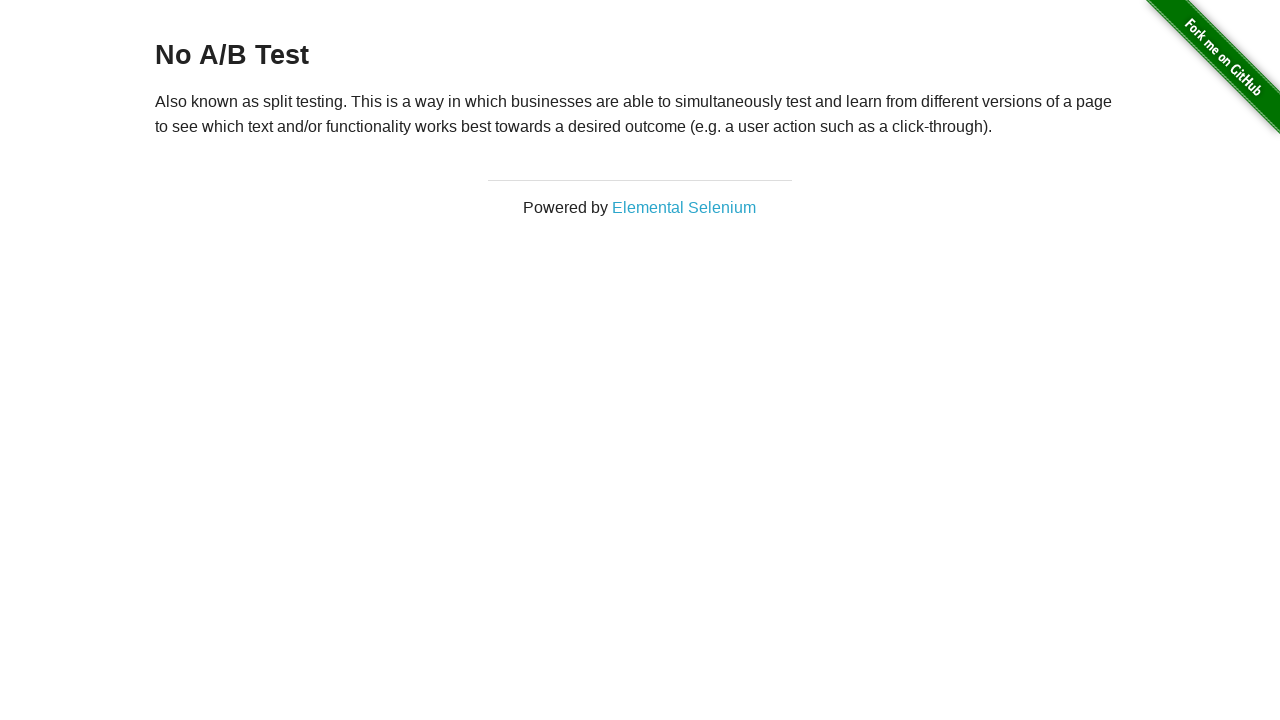

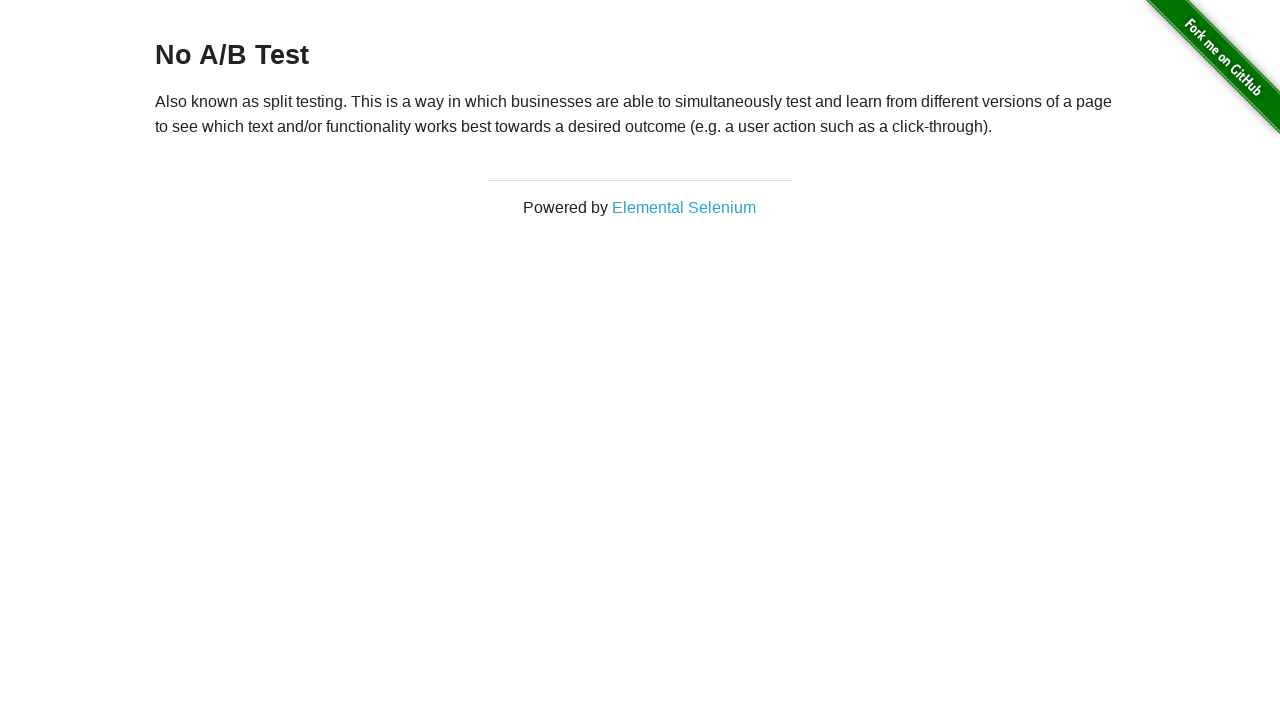